Tests form interaction by reading a hidden value from an element's attribute, performing a mathematical calculation, filling the answer field, selecting checkbox and radio button options, and submitting the form.

Starting URL: http://suninjuly.github.io/get_attribute.html

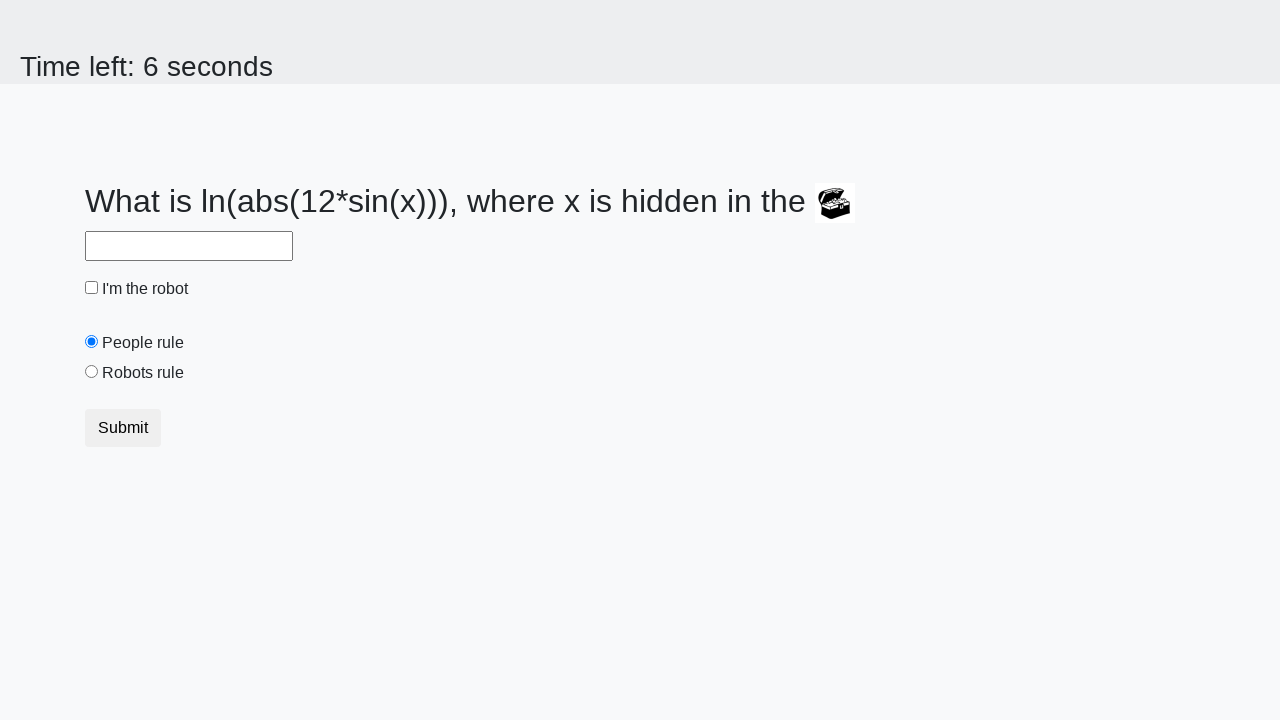

Located treasure element with ID 'treasure'
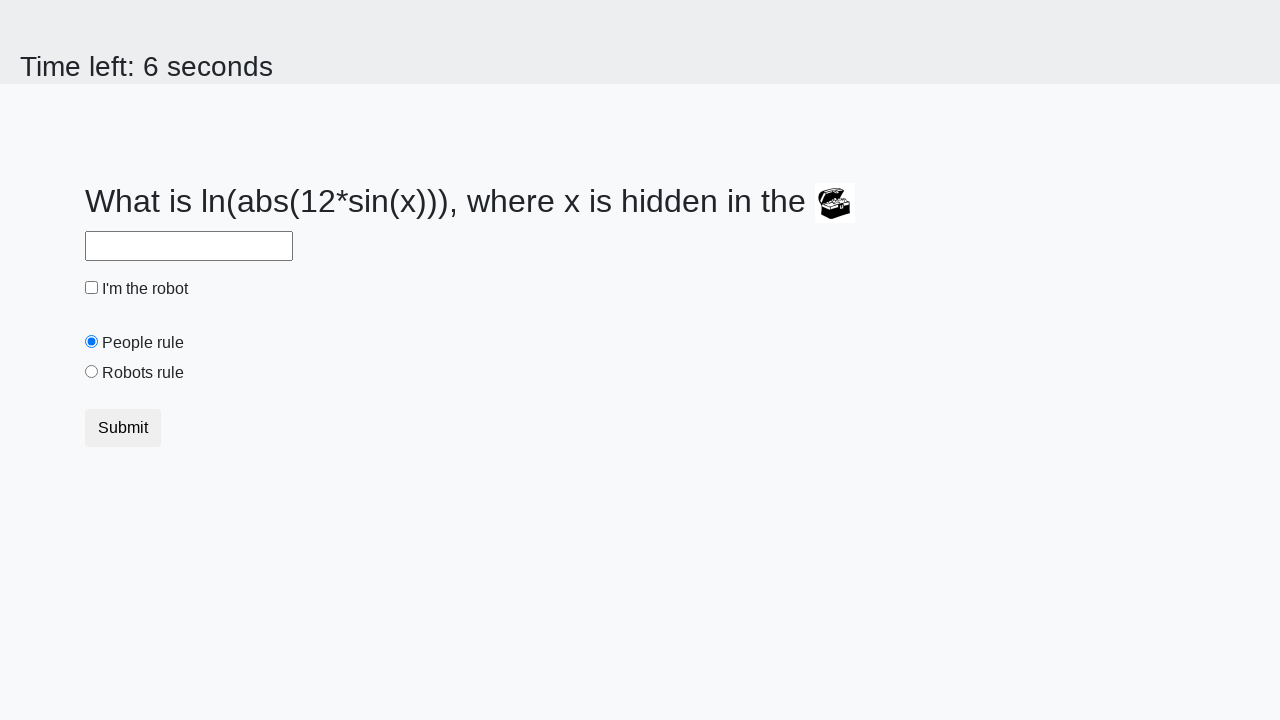

Retrieved hidden treasure value from 'valuex' attribute: 725
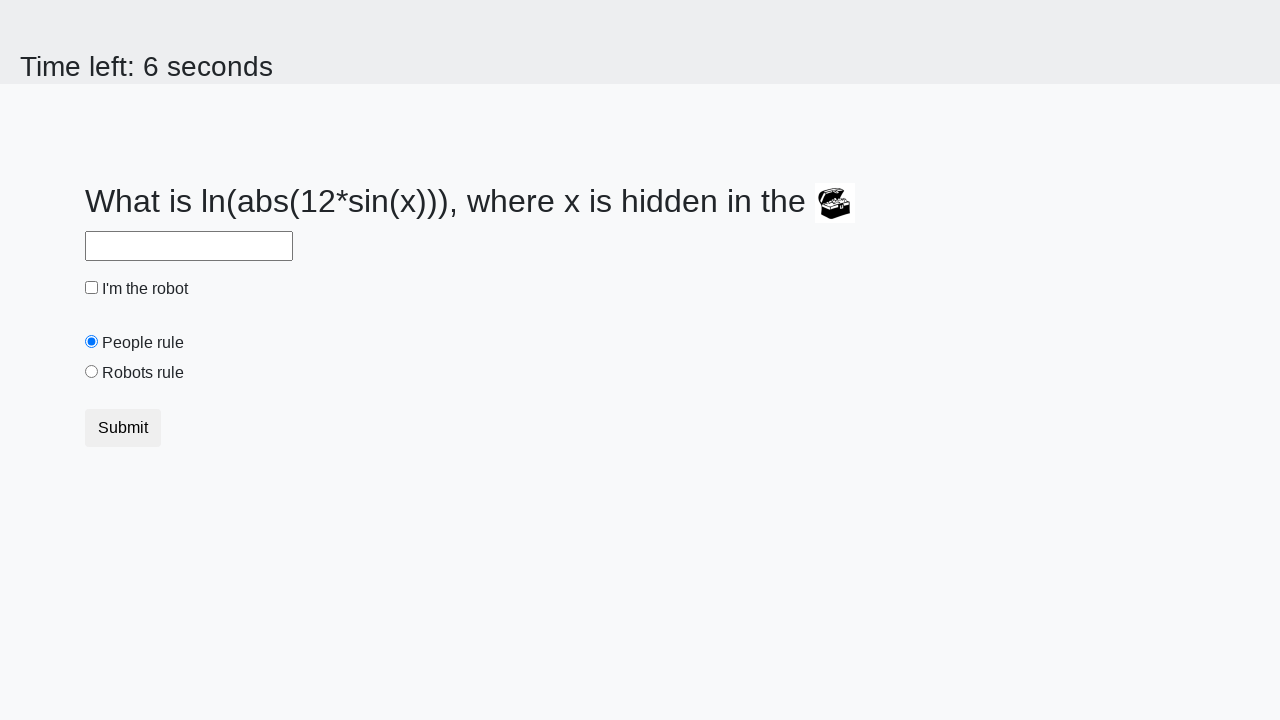

Calculated mathematical answer using formula: 2.0544960311128024
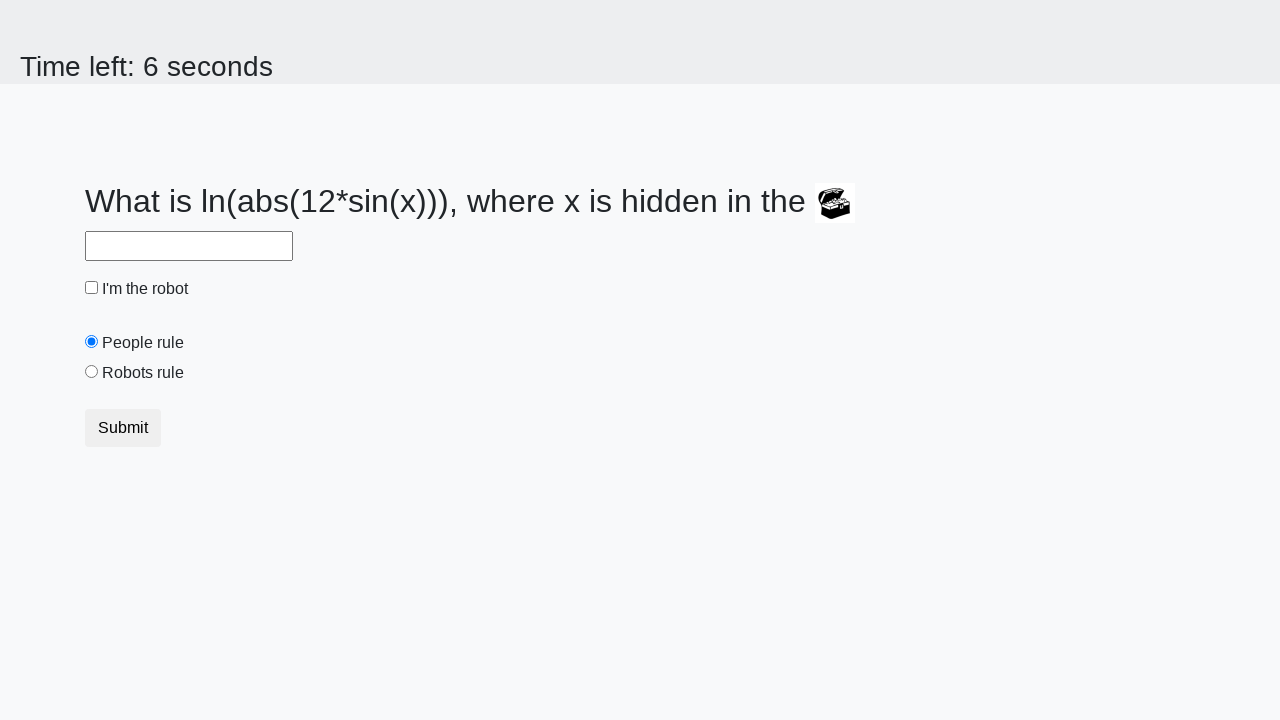

Filled answer field with calculated value: 2.0544960311128024 on #answer
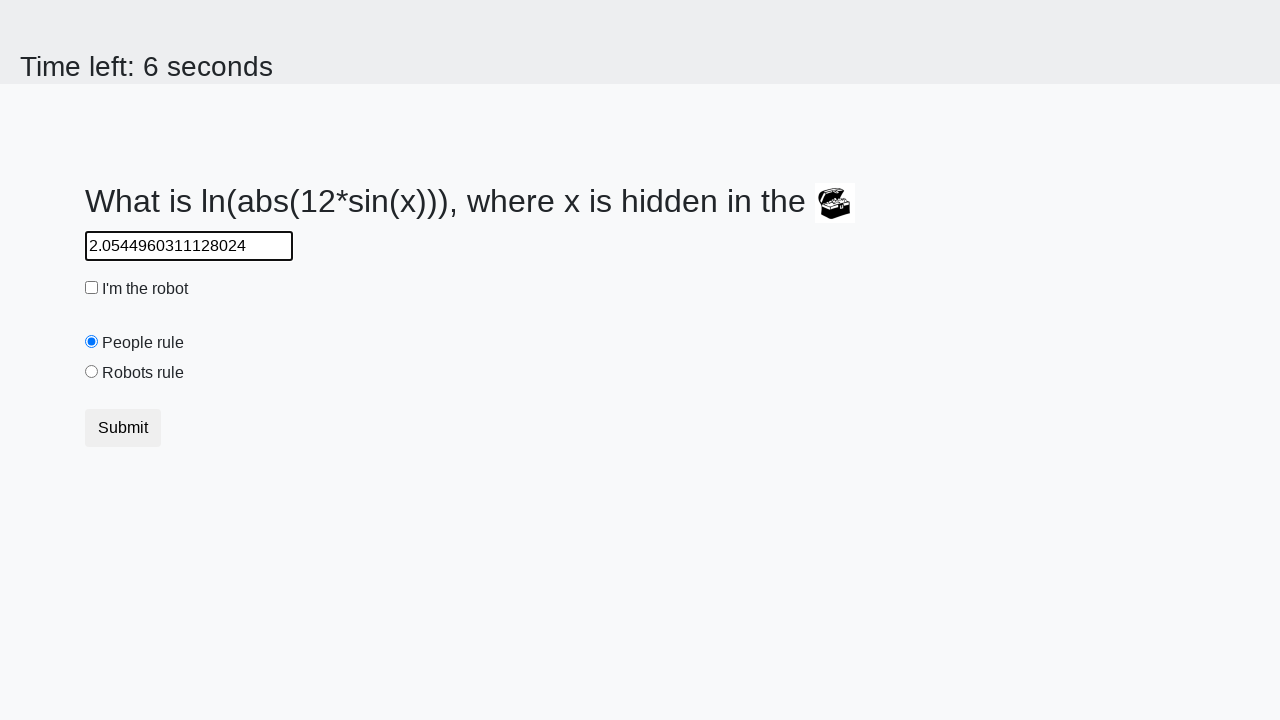

Clicked the robot checkbox at (92, 288) on #robotCheckbox
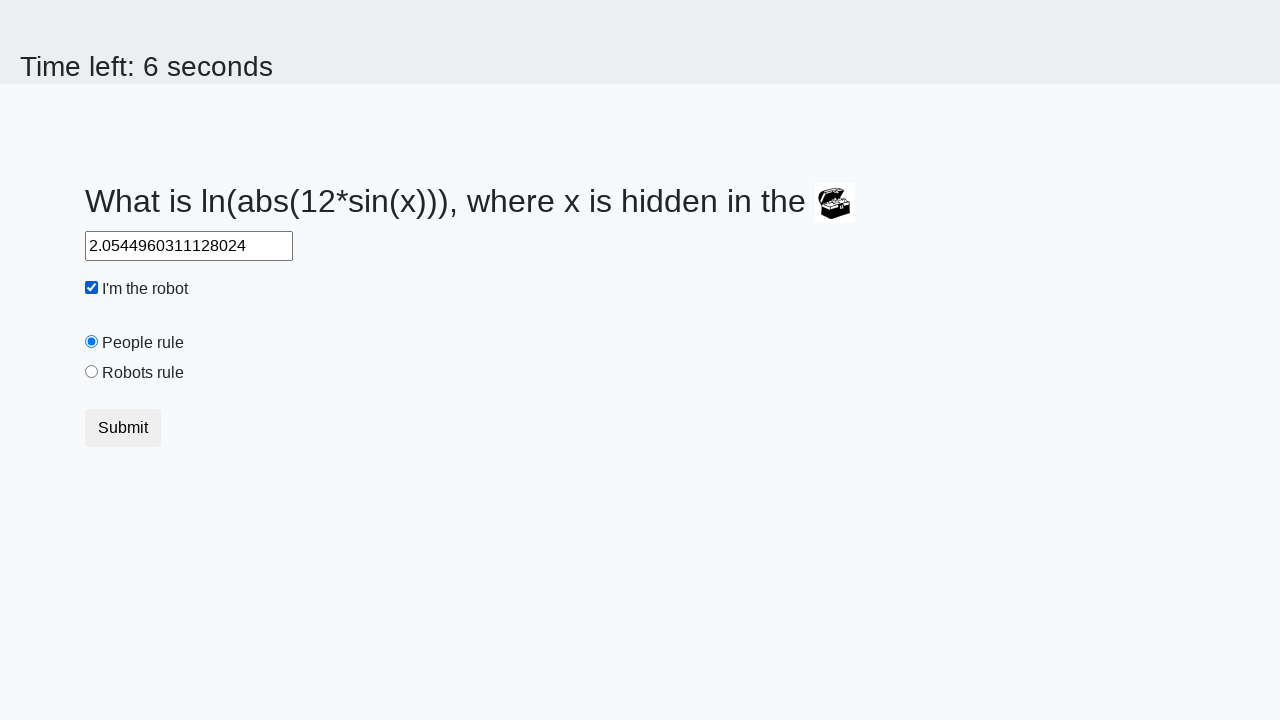

Selected the 'robots rule' radio button at (92, 372) on #robotsRule
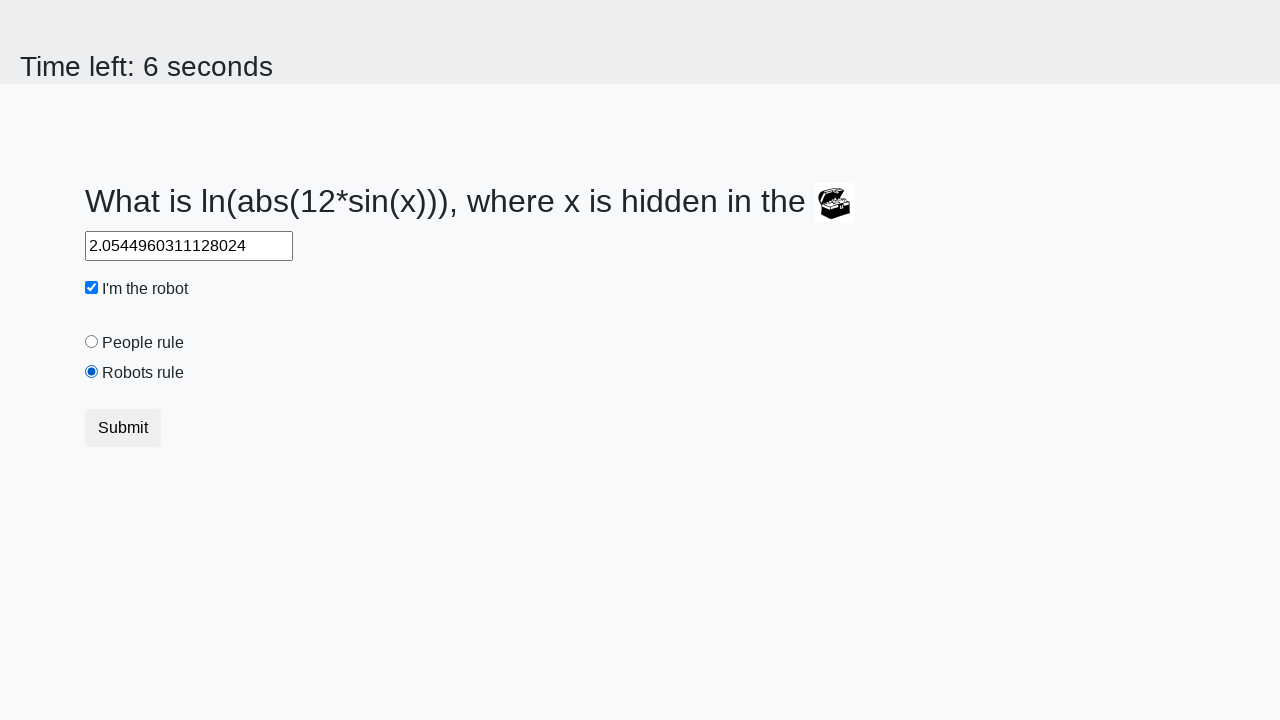

Clicked the submit button to complete form submission at (123, 428) on button.btn
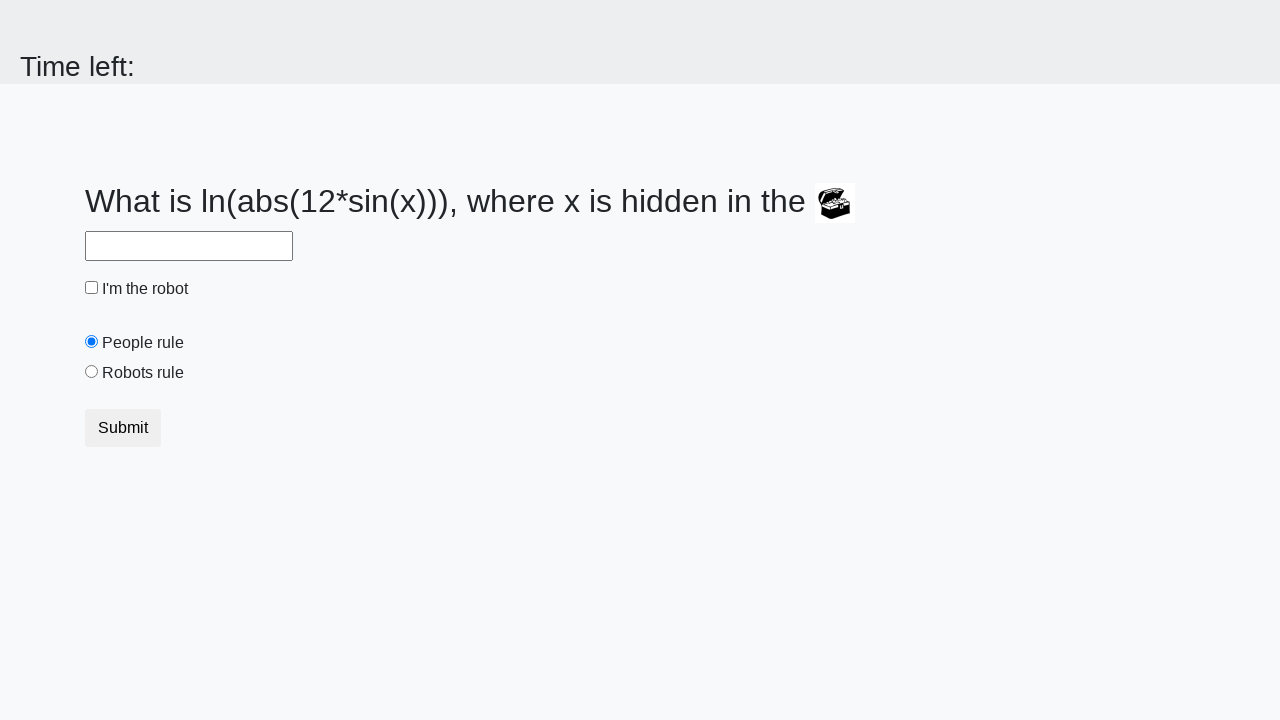

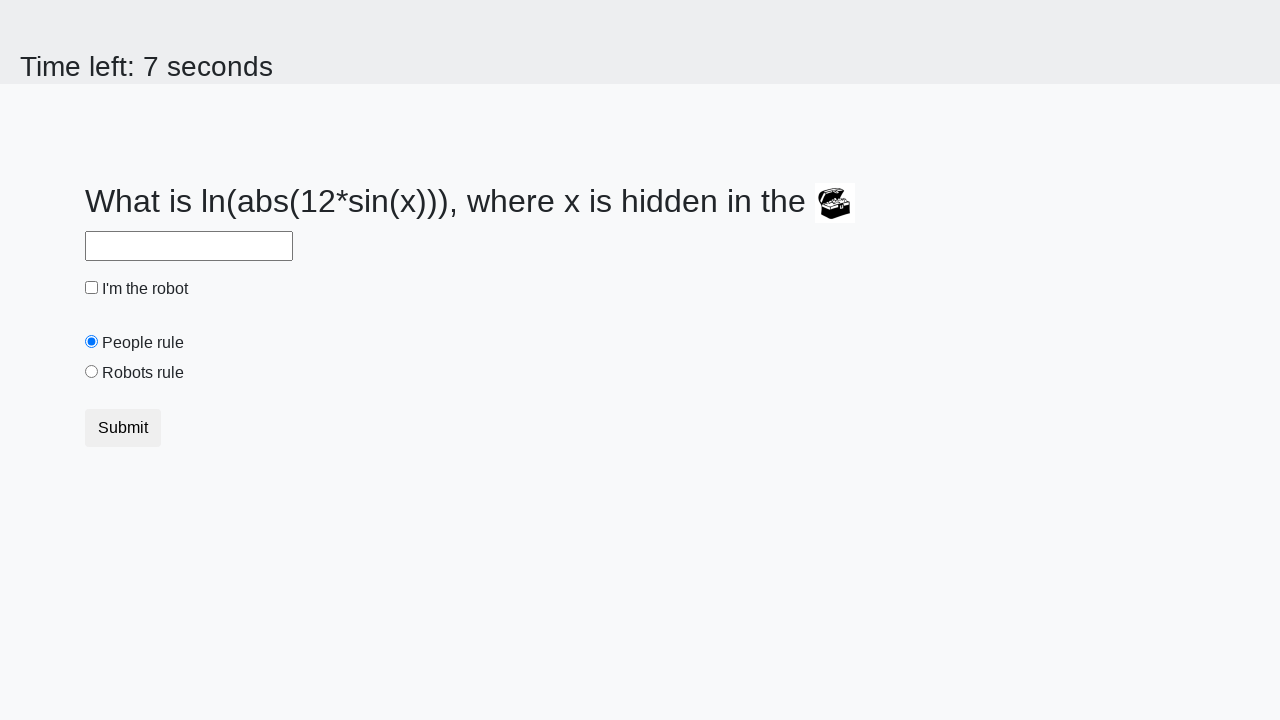